Tests JavaScript alert and prompt dialog handling by triggering alerts, accepting them, and entering text into prompt dialogs

Starting URL: https://echoecho.com/javascript4.htm

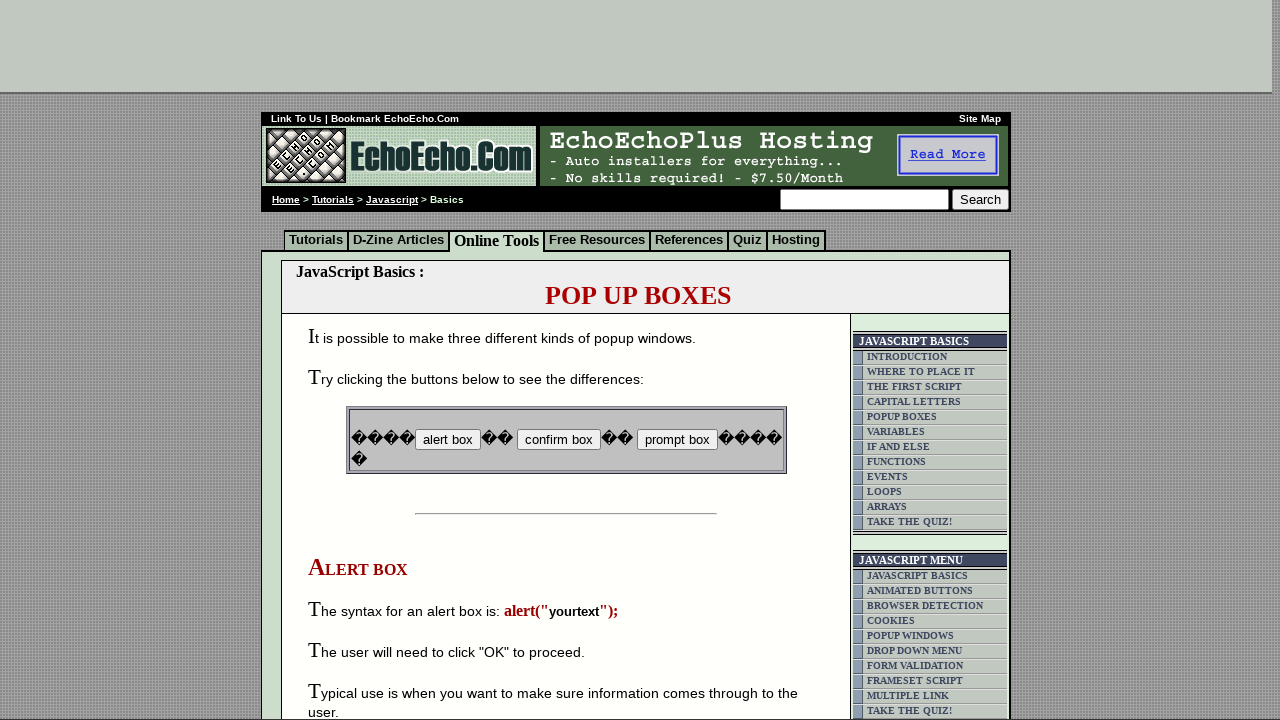

Clicked button to trigger JavaScript alert dialog at (558, 440) on input[name='B2']
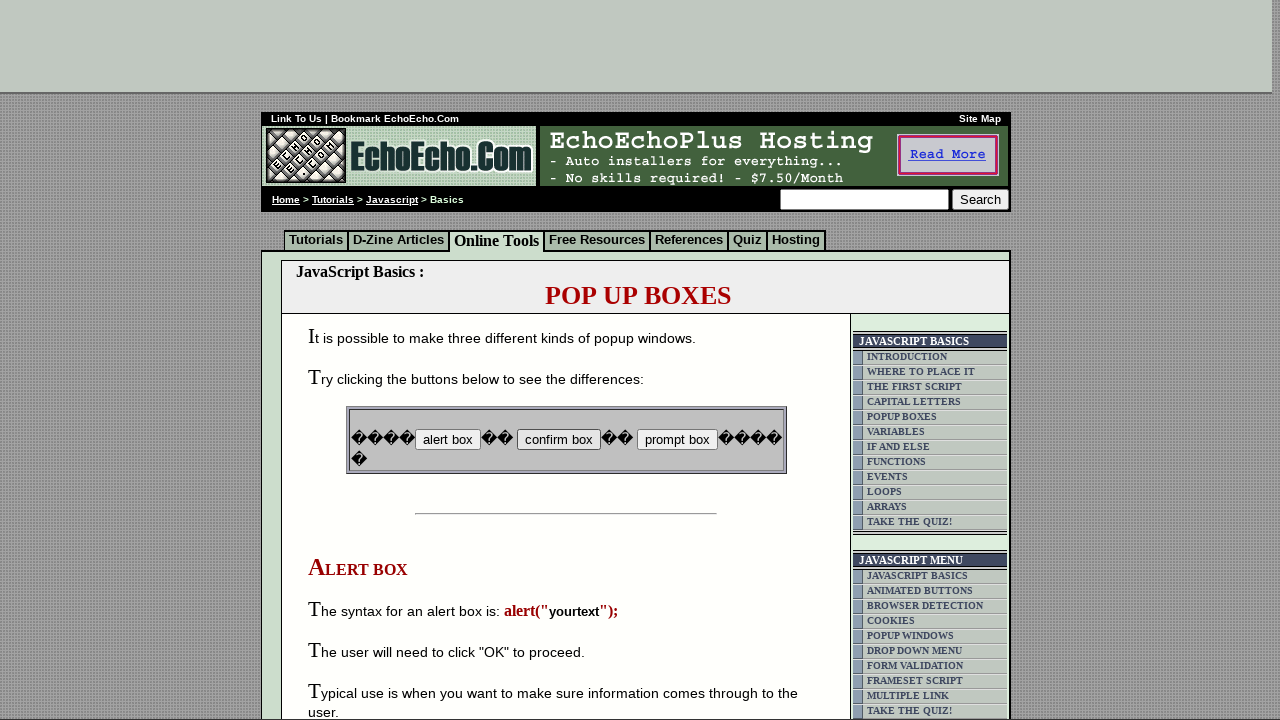

Set up dialog handler to accept alert
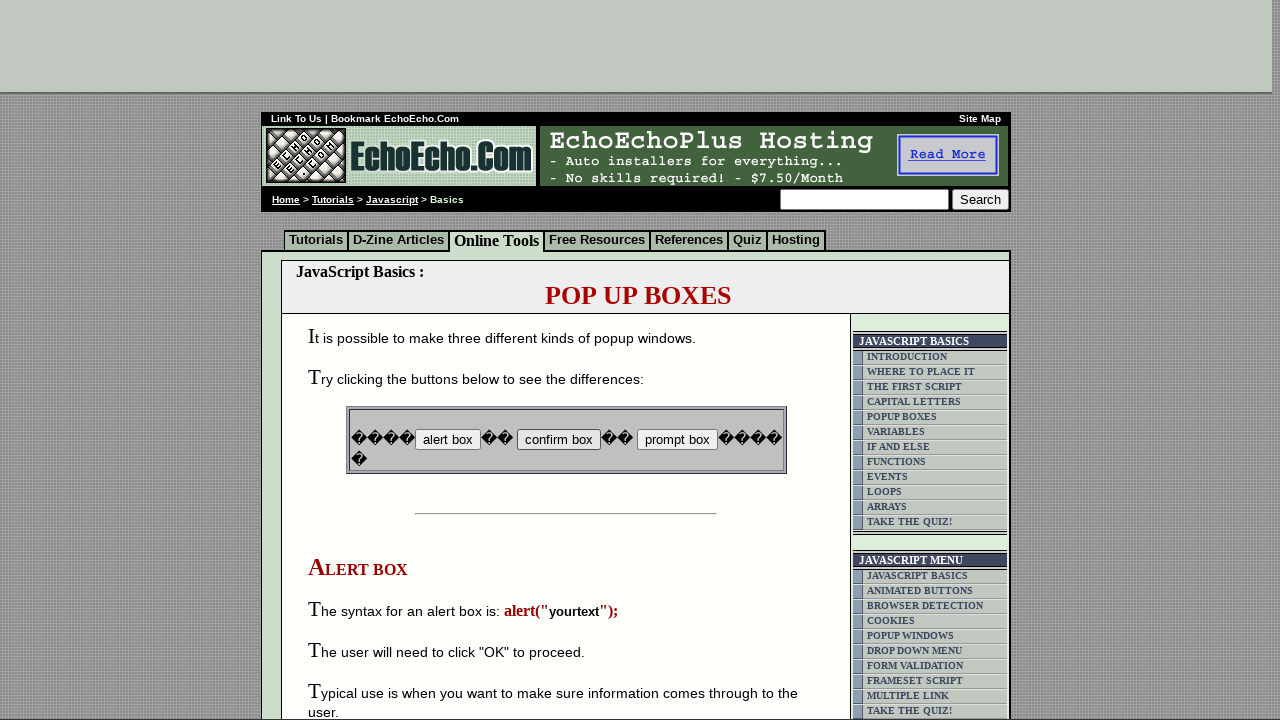

Clicked button to trigger prompt dialog at (677, 440) on input[name='B3']
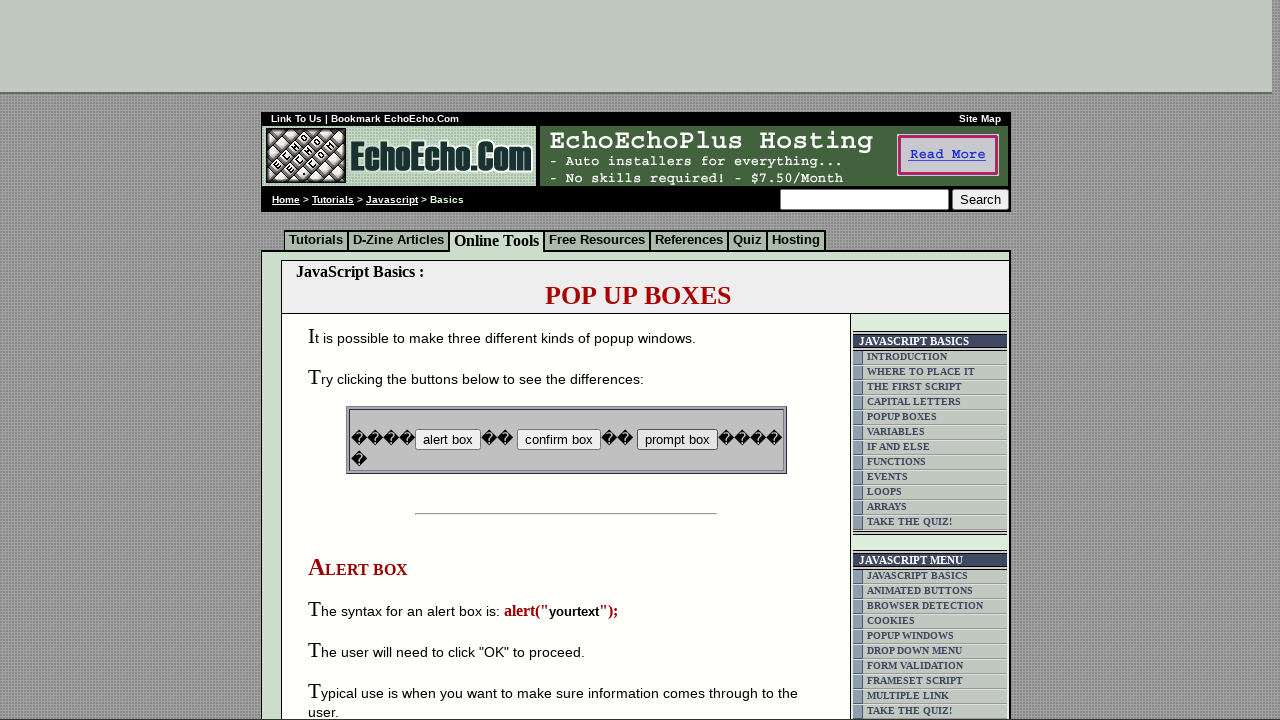

Set up dialog handler to accept prompt and enter 'selenium' text
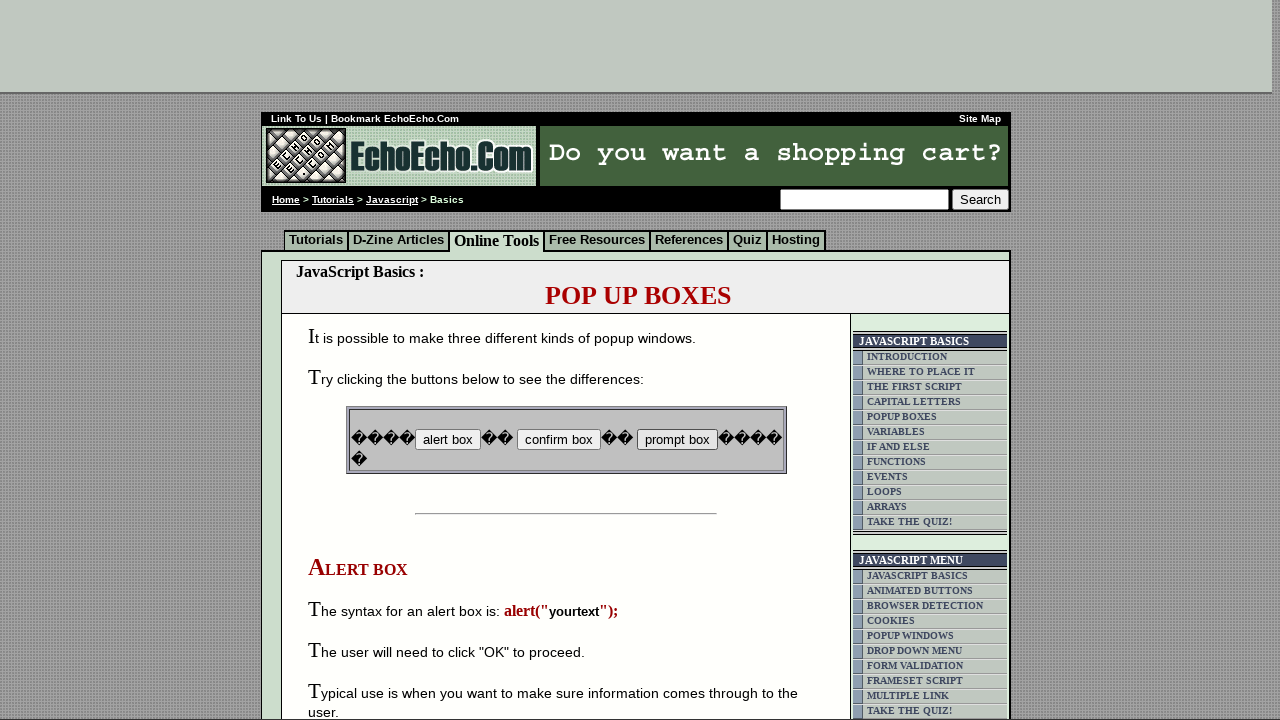

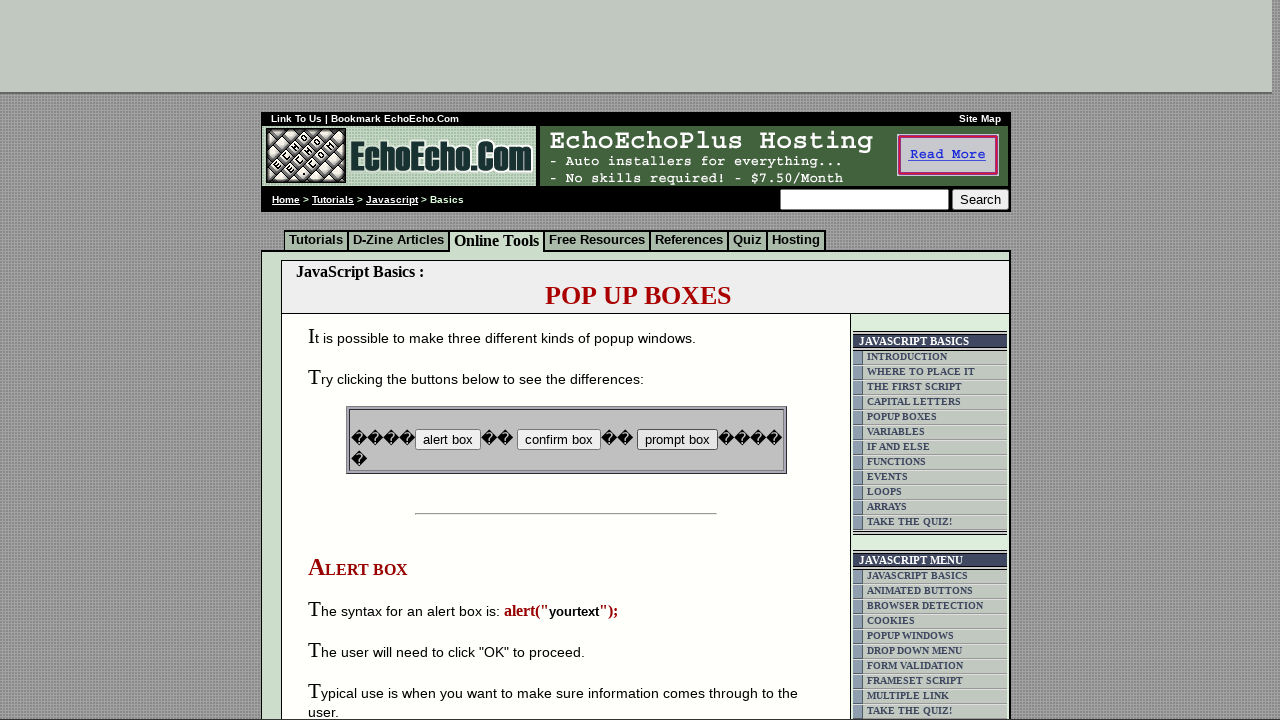